Tests navigation to the registration page by clicking the "Registration / Forgot password" link on the Koel app homepage and verifying the URL changes to the registration page.

Starting URL: https://qa.koel.app/

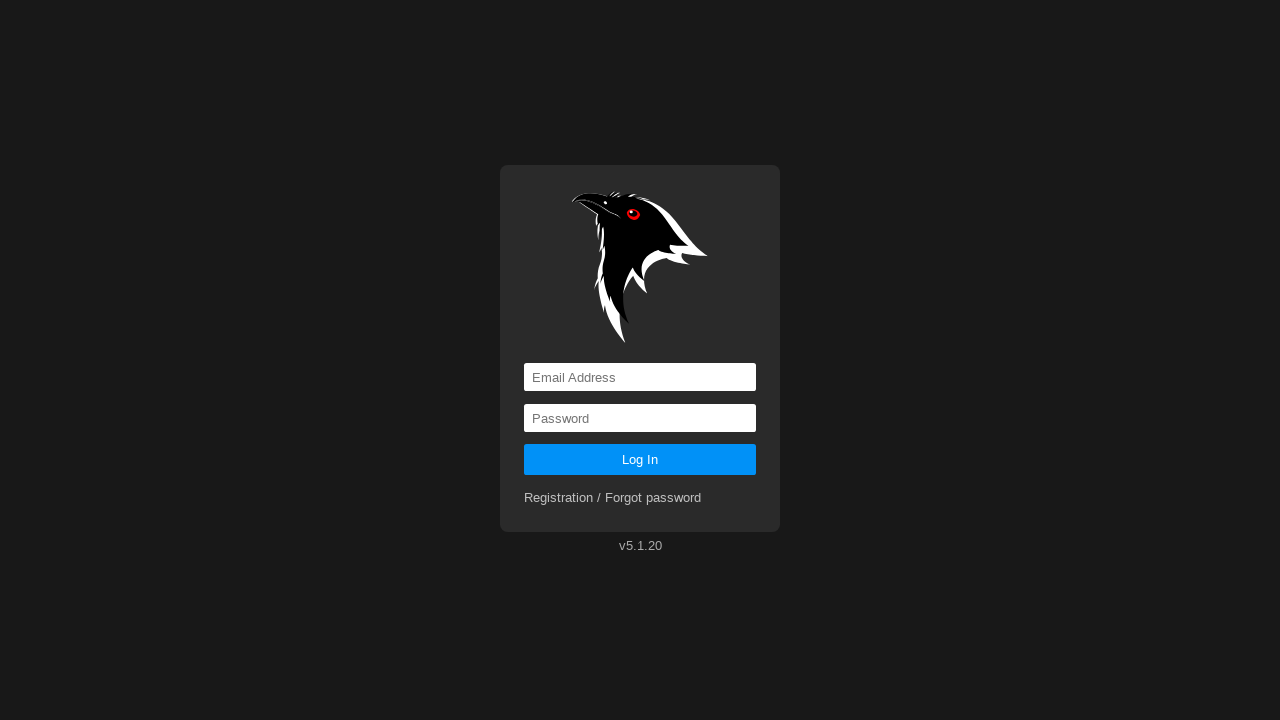

Clicked 'Registration / Forgot password' link on Koel app homepage at (613, 498) on xpath=//a[contains(text(), 'Registration / Forgot password')]
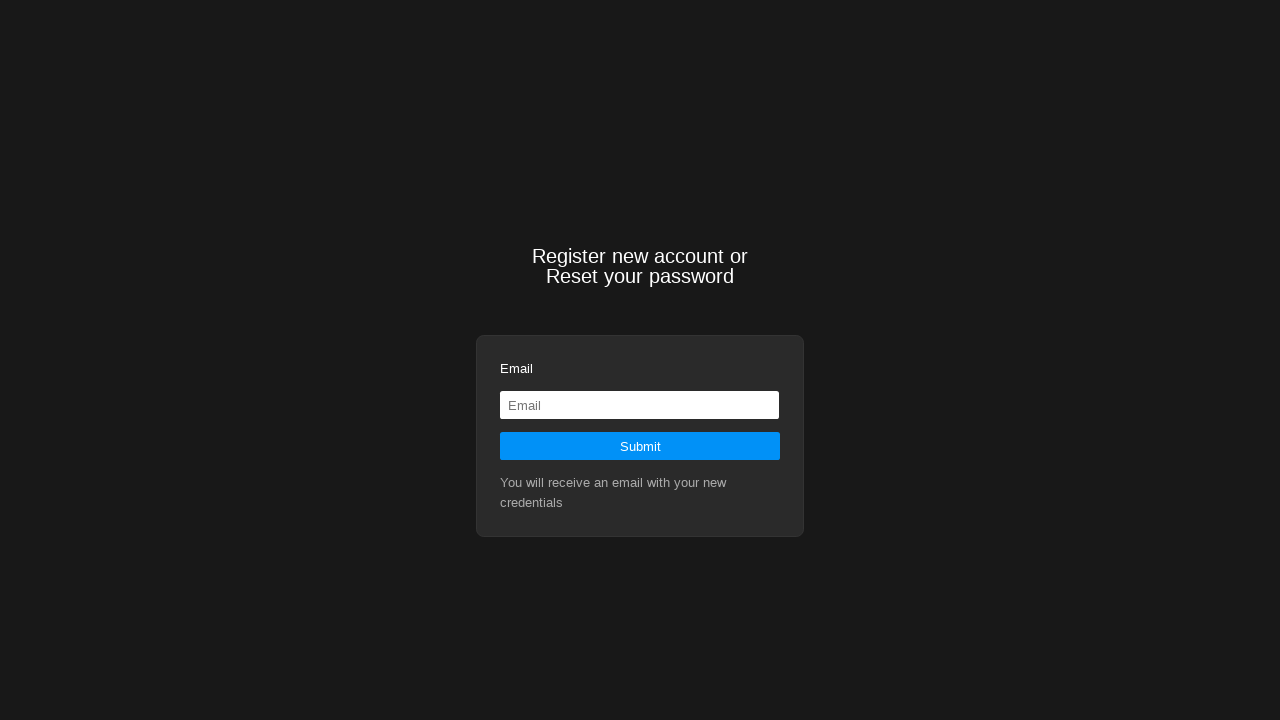

Waited for navigation to registration page URL
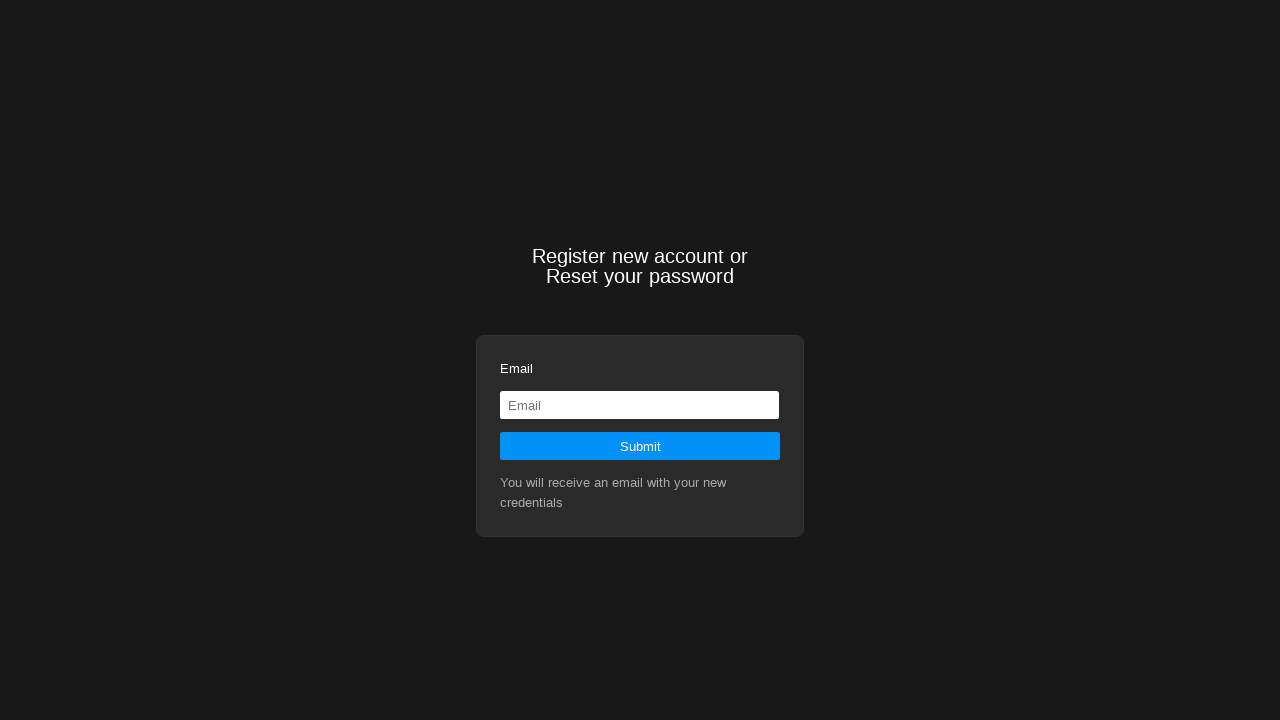

Verified that current URL is the registration page
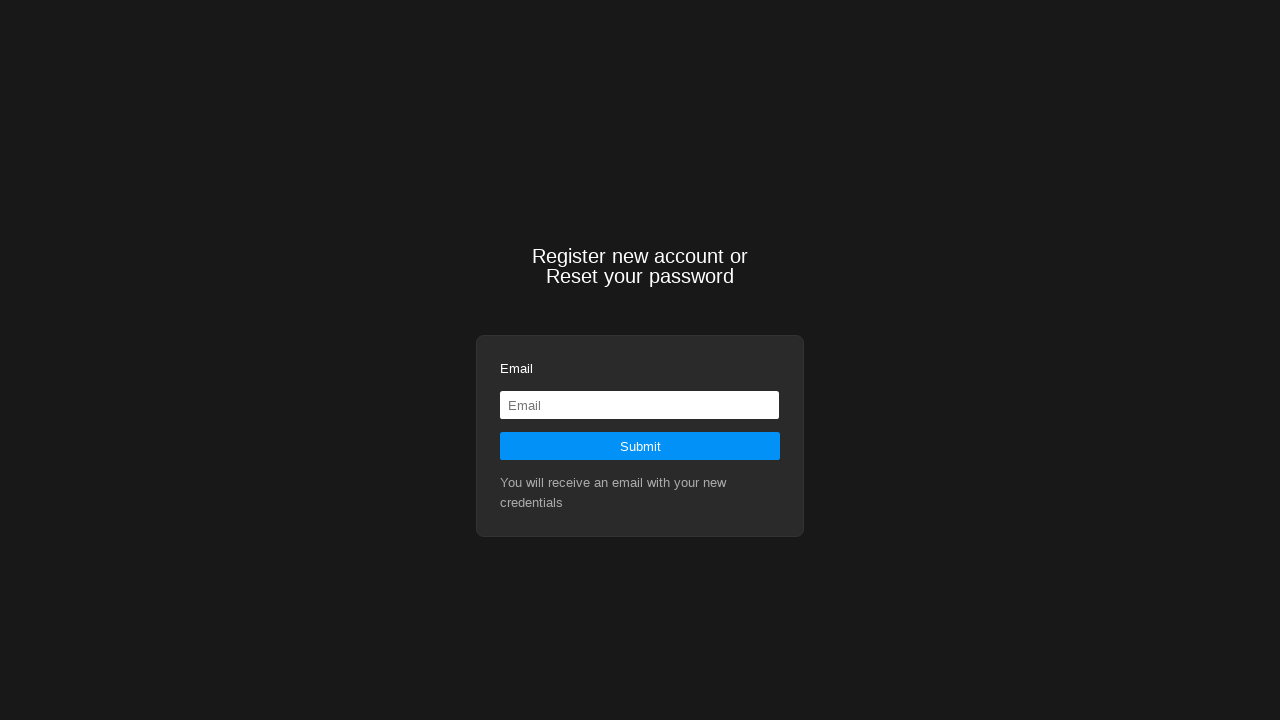

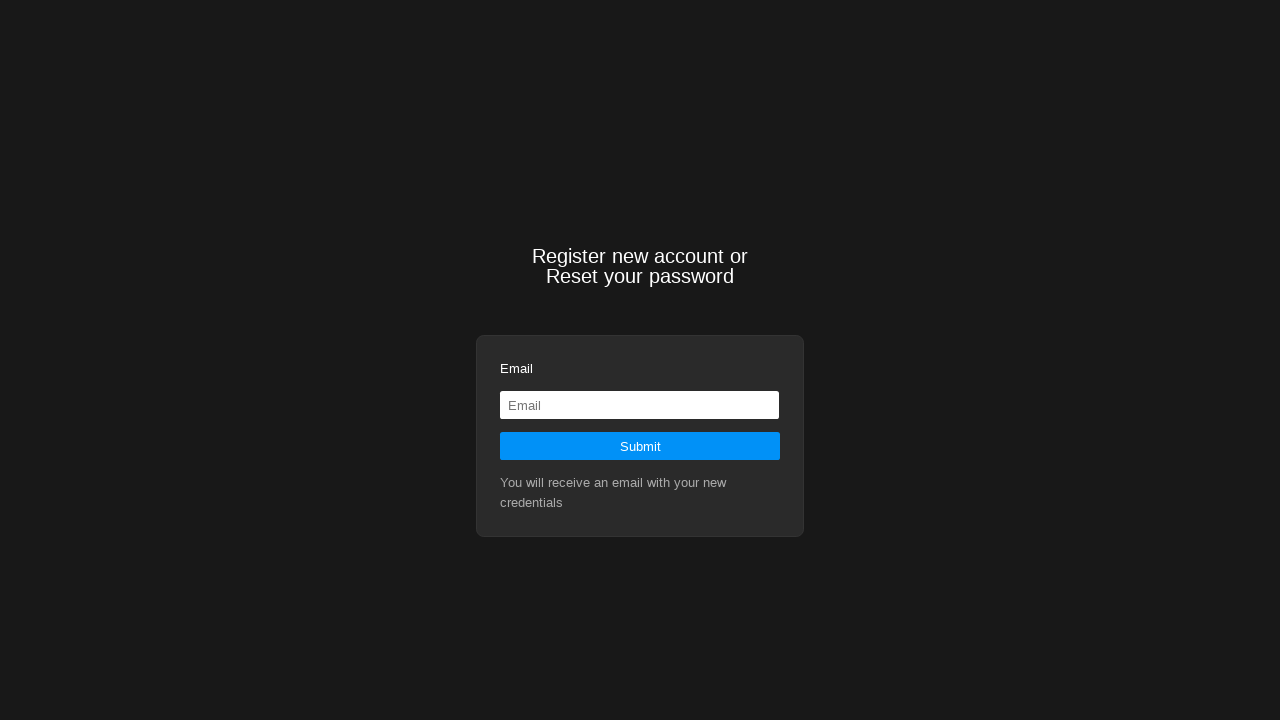